Tests keyboard input functionality by clicking on a name field, entering text, and clicking a button on a form testing page

Starting URL: https://formy-project.herokuapp.com/keypress

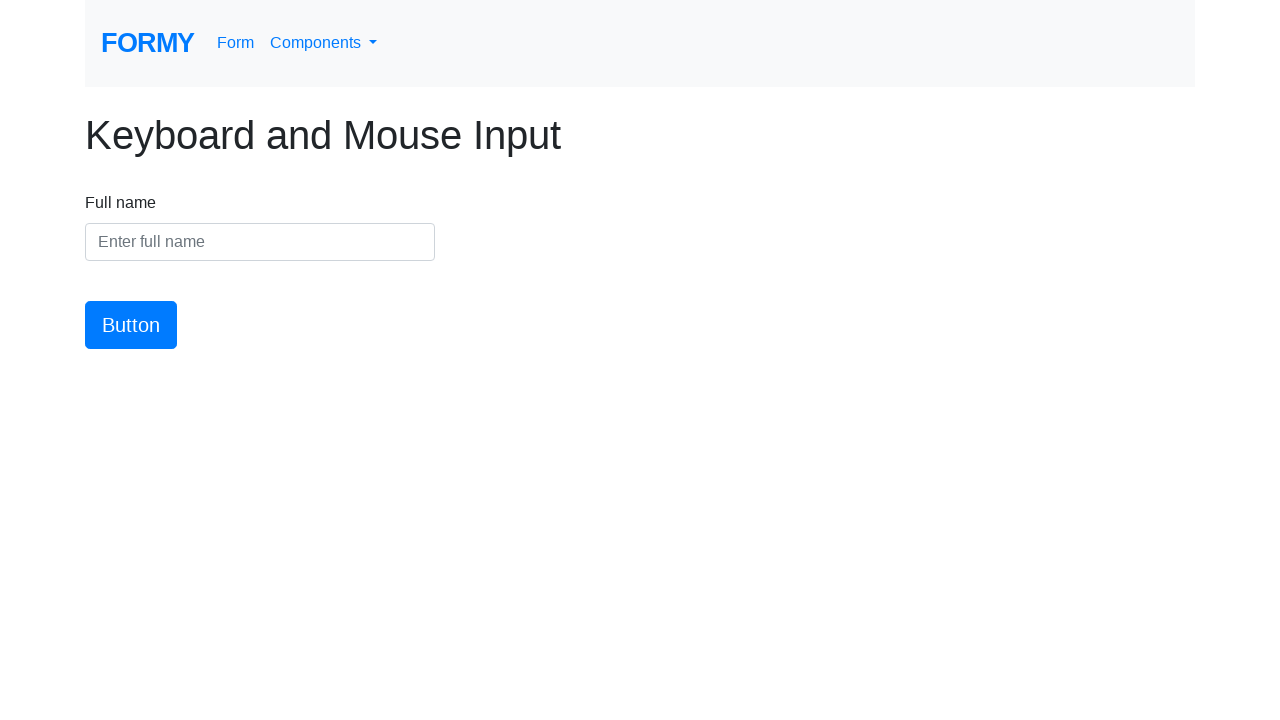

Clicked on the name input field at (260, 242) on #name
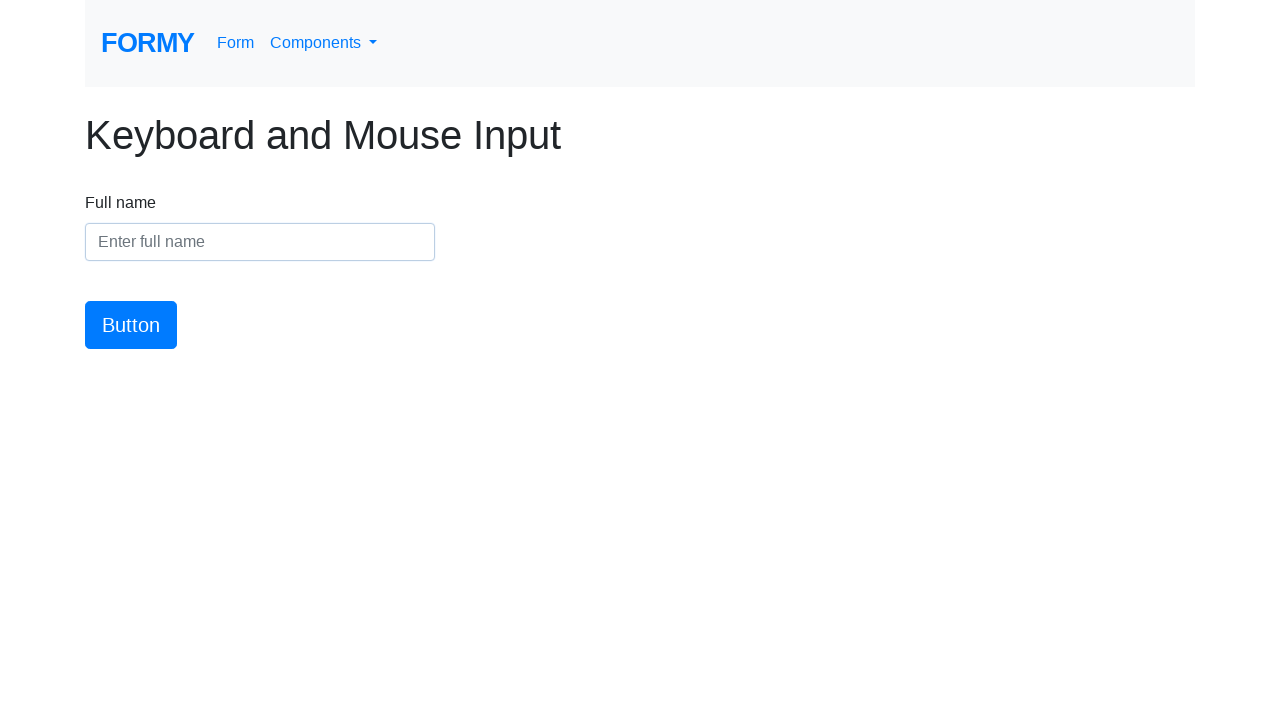

Entered 'Meaghan Lewis' into the name field on #name
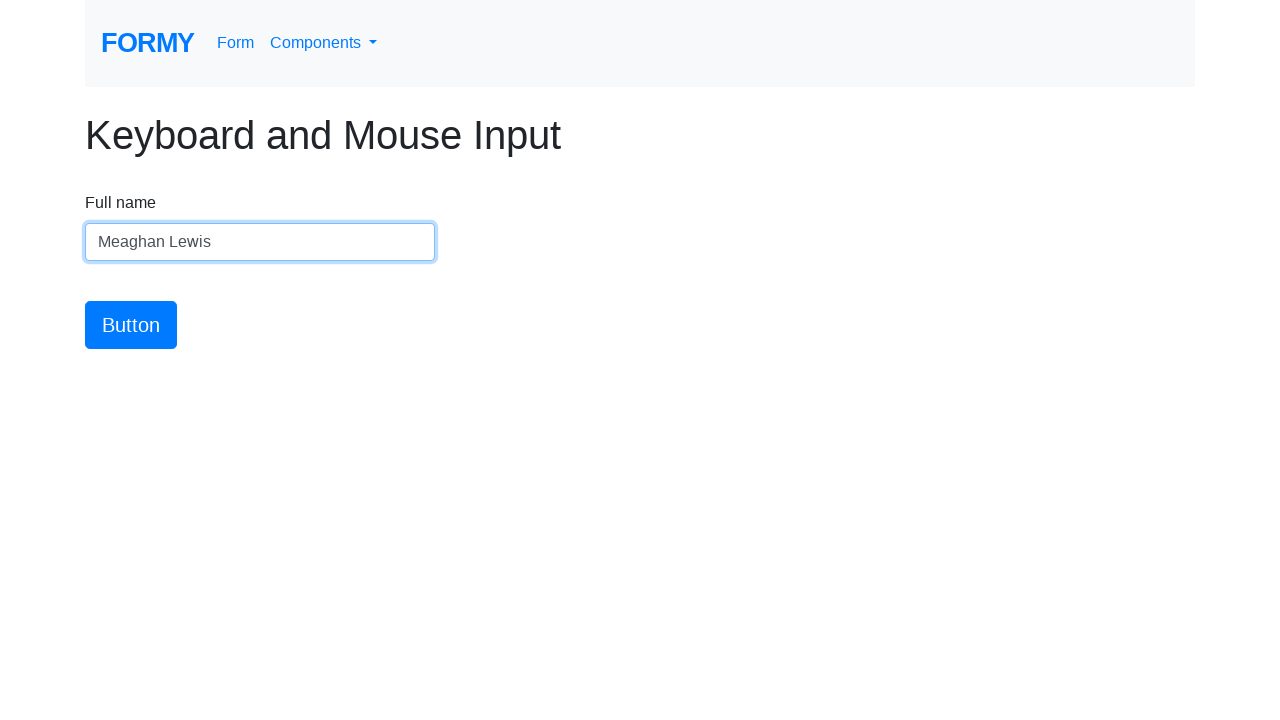

Clicked the submit button at (131, 325) on #button
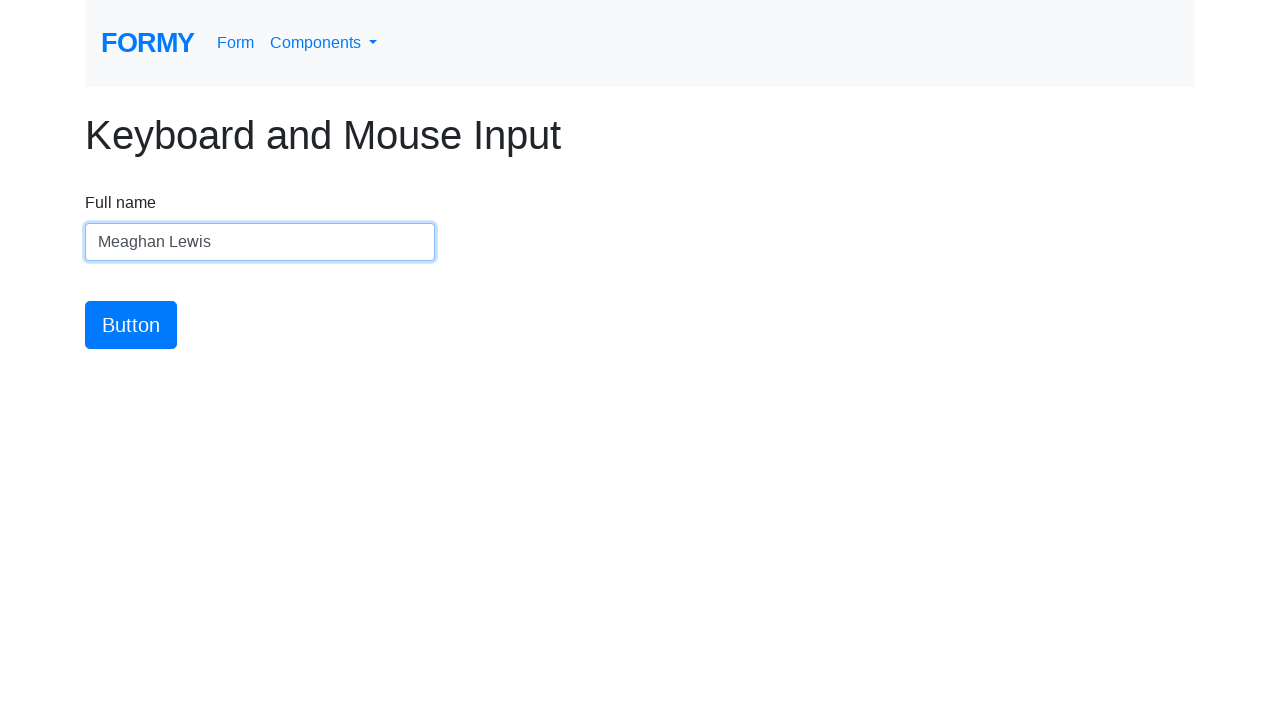

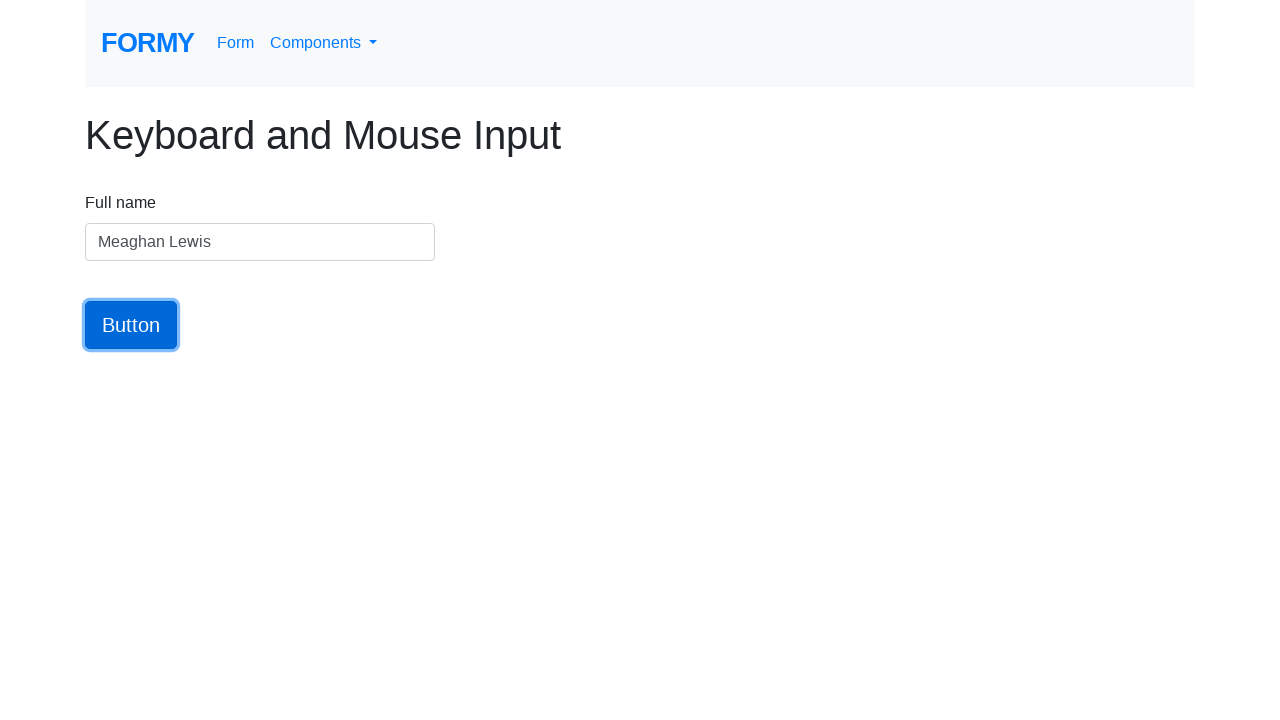